Tests dynamic controls page by clicking a checkbox, removing it, then enabling and disabling an input field to verify dynamic element manipulation.

Starting URL: https://the-internet.herokuapp.com/dynamic_controls

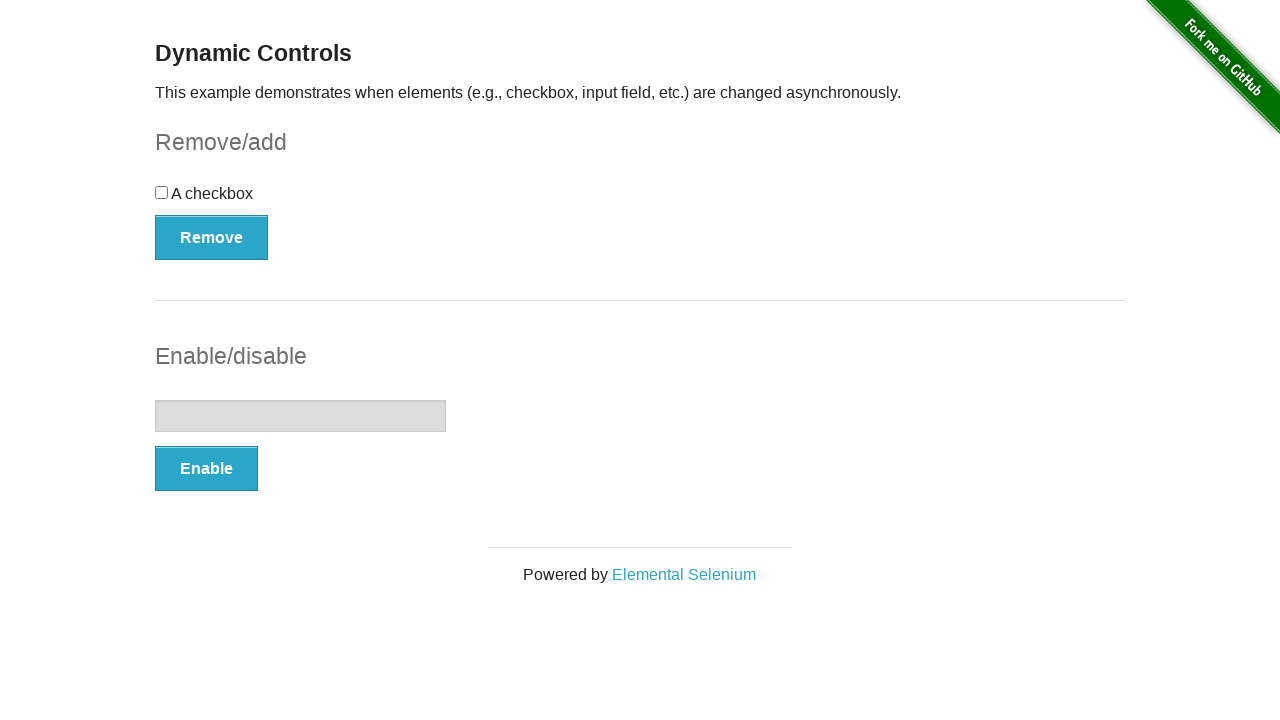

Navigated to dynamic controls page
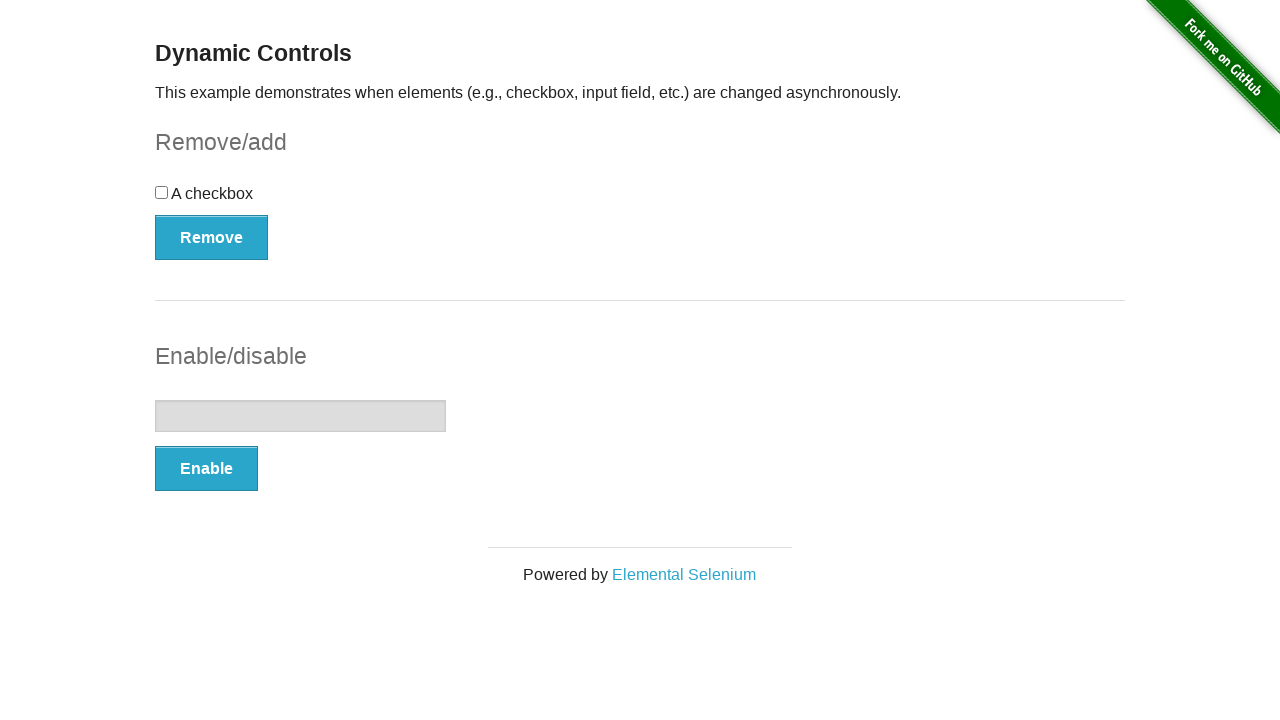

Clicked the checkbox to select it at (162, 192) on xpath=//*[@id='checkbox']/input
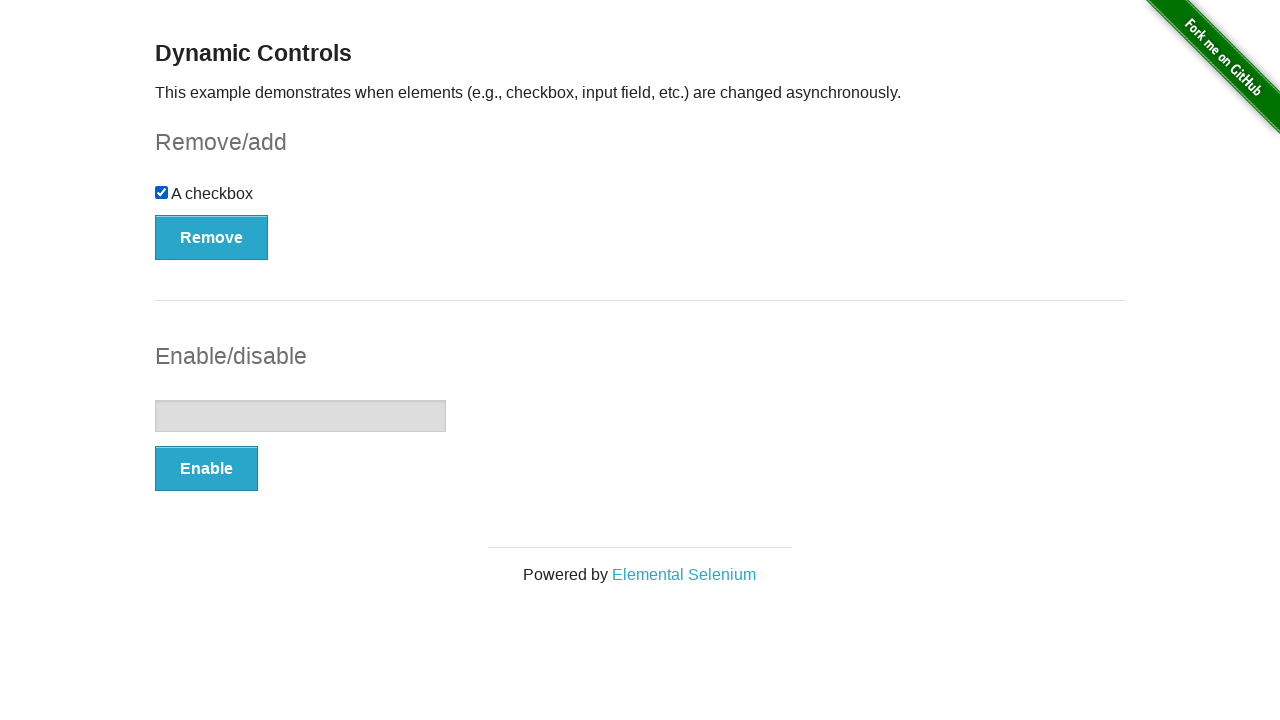

Clicked the Remove button to remove the checkbox at (212, 237) on xpath=//*[@id='checkbox-example']/button
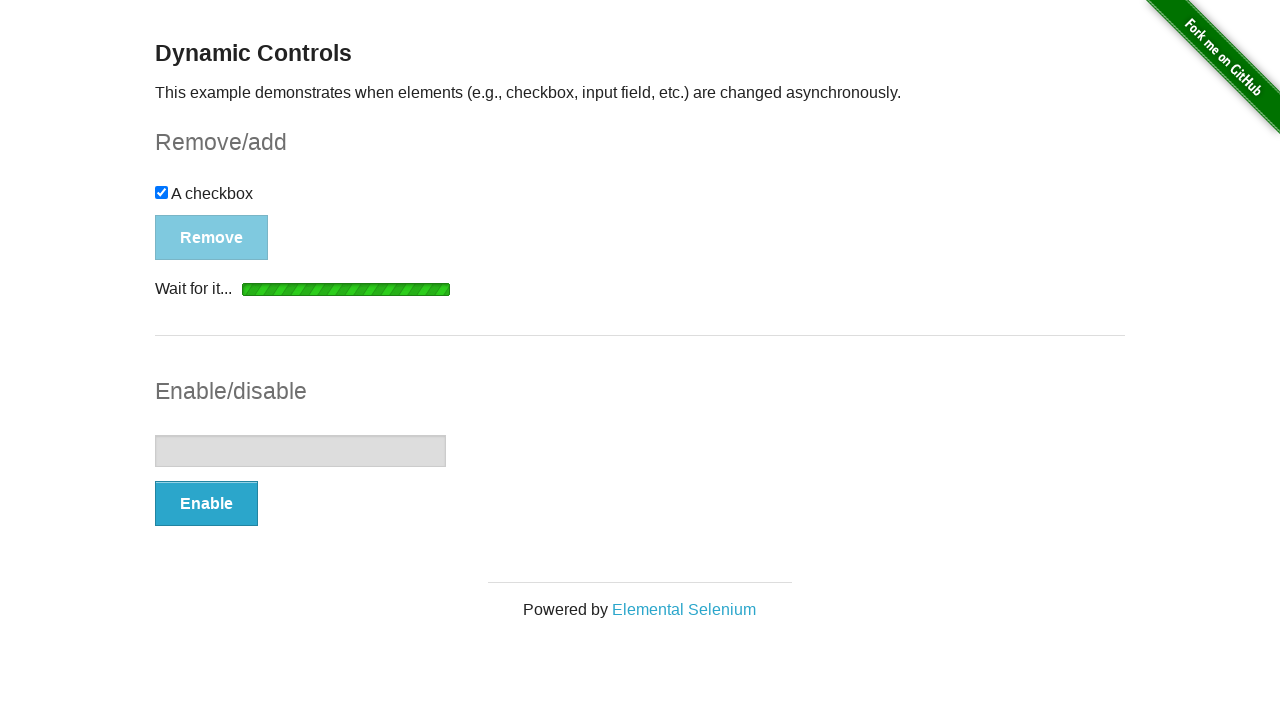

Waited for removal message to appear
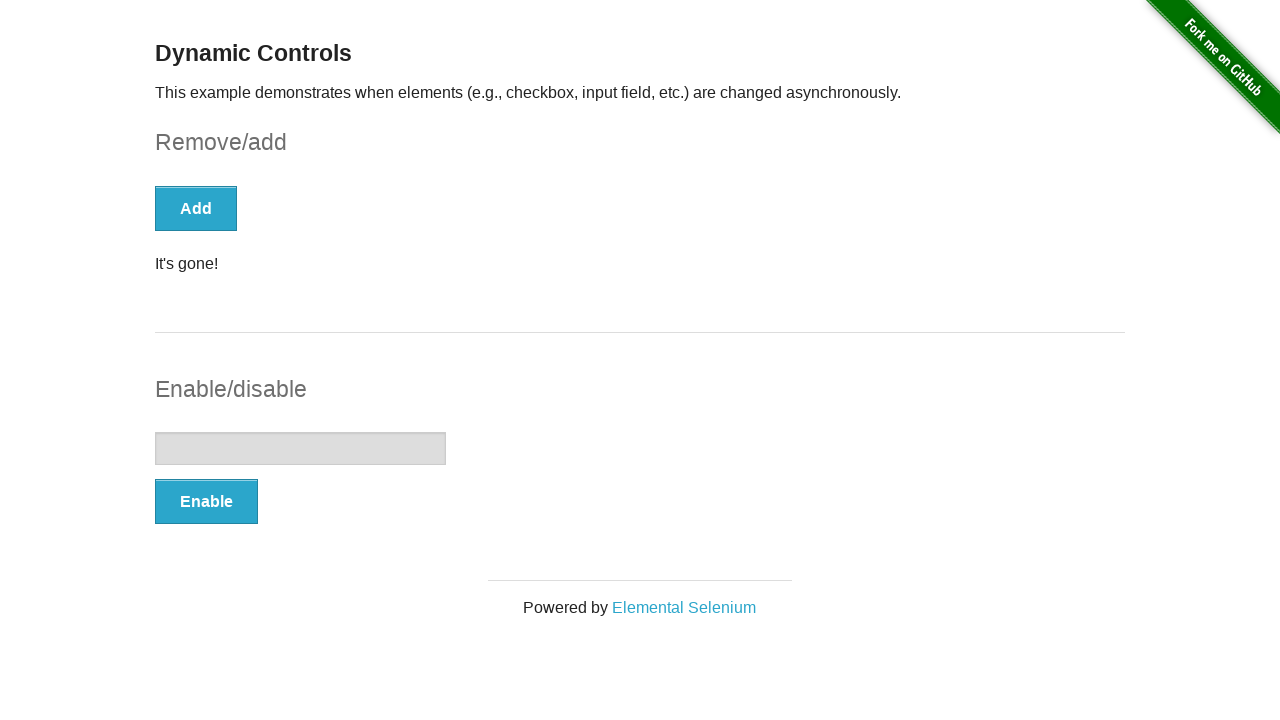

Clicked the Enable button to enable the input field at (206, 501) on xpath=//*[@id='input-example']/button
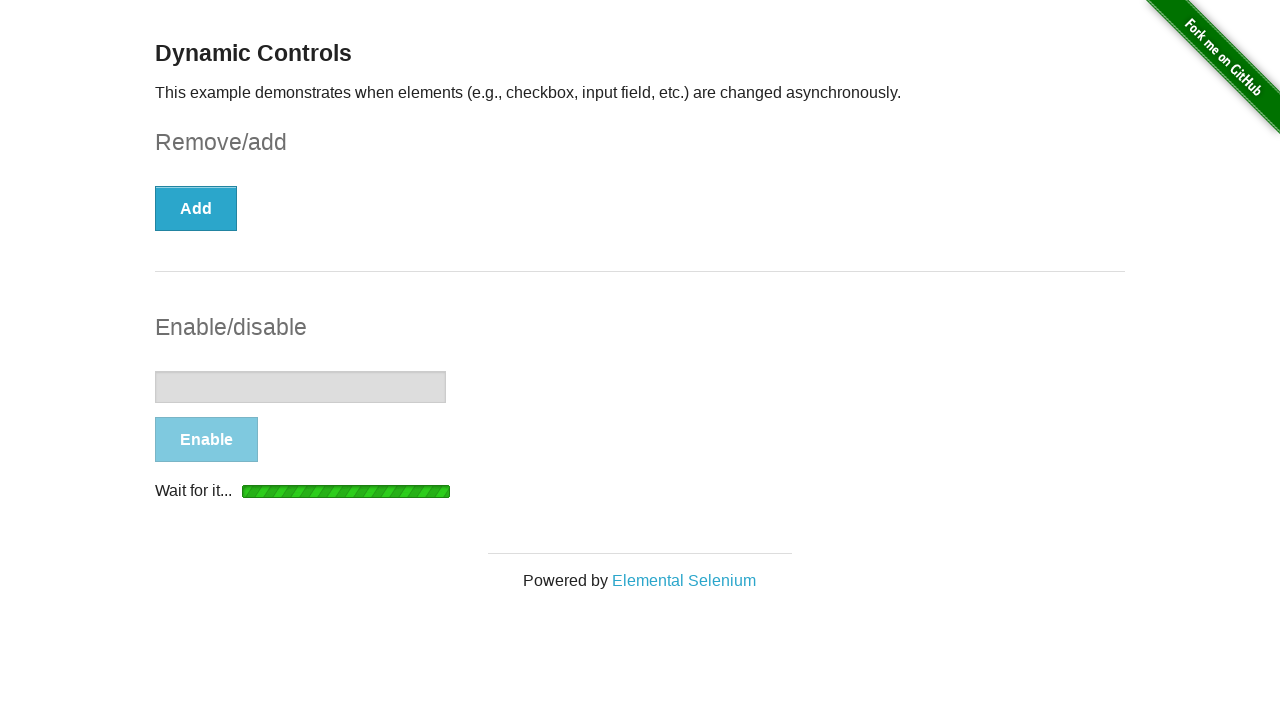

Waited for enable message to appear
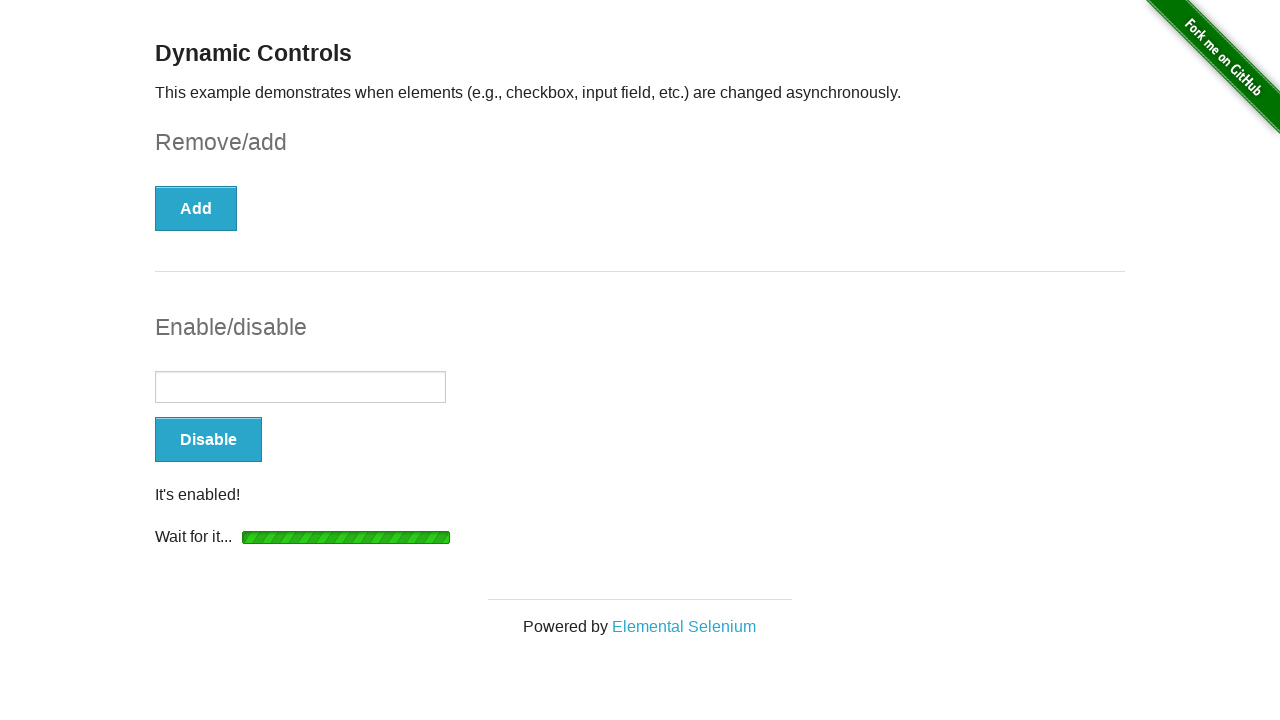

Clicked the Disable button to disable the input field at (208, 440) on xpath=//*[@id='input-example']/button
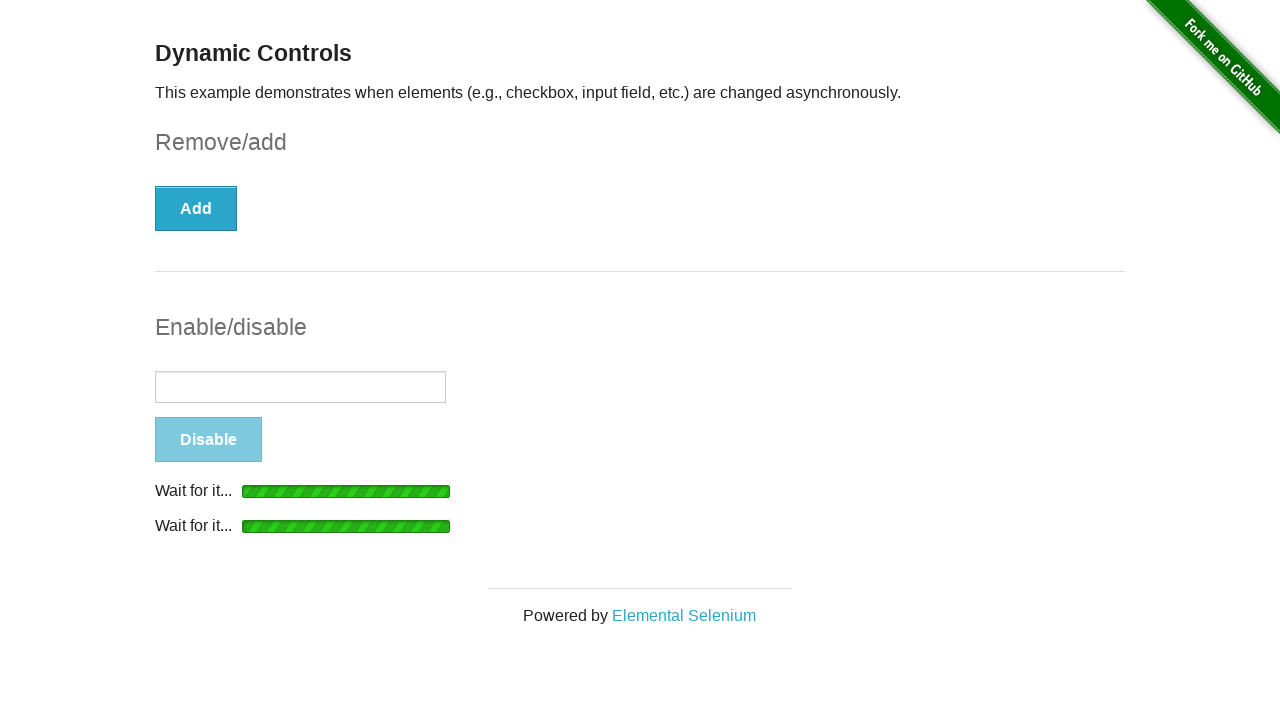

Waited for disable message to appear
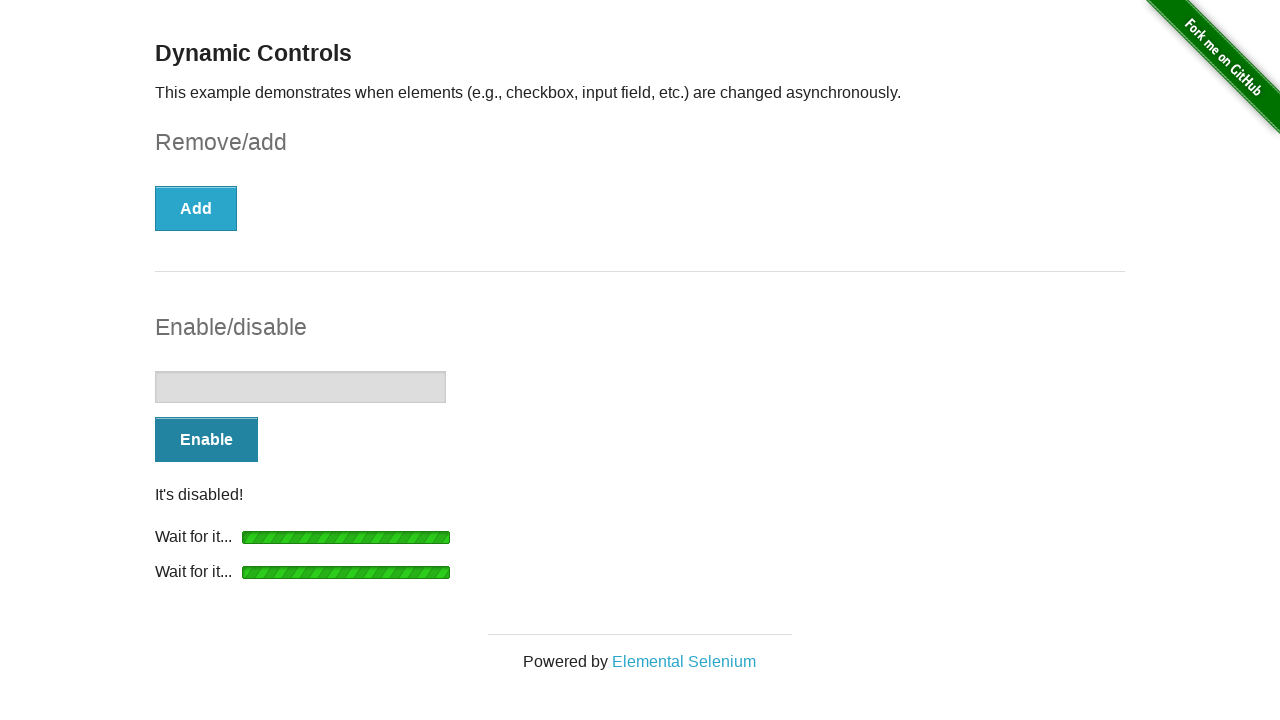

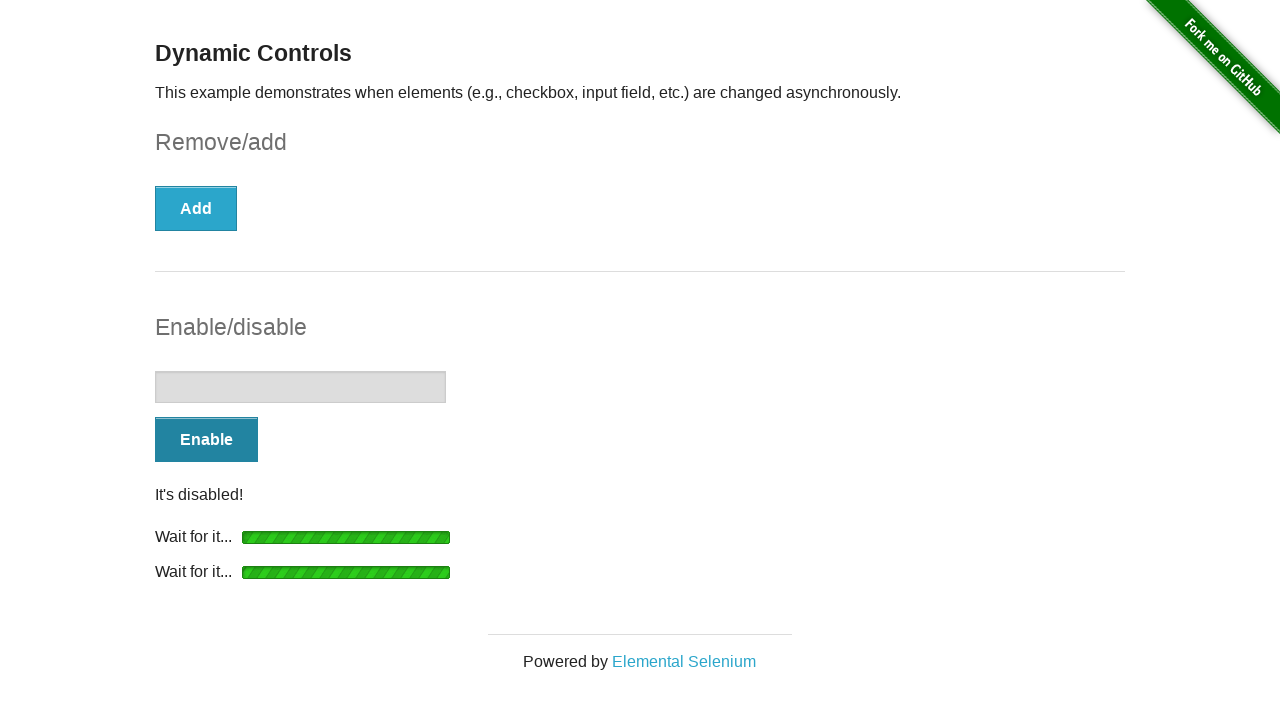